Tests clicking a JavaScript confirm dialog, dismissing it (clicking Cancel), and verifying the cancellation message is displayed

Starting URL: https://the-internet.herokuapp.com/javascript_alerts

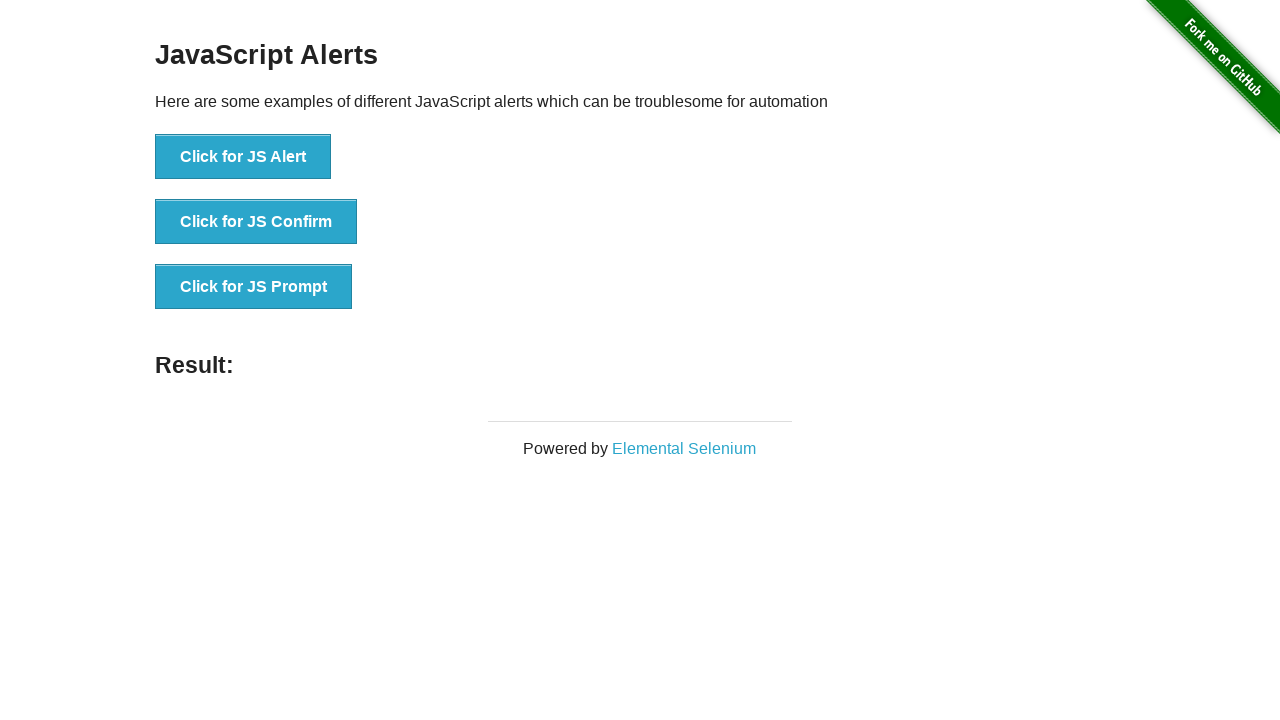

Set up dialog handler to dismiss the confirm dialog
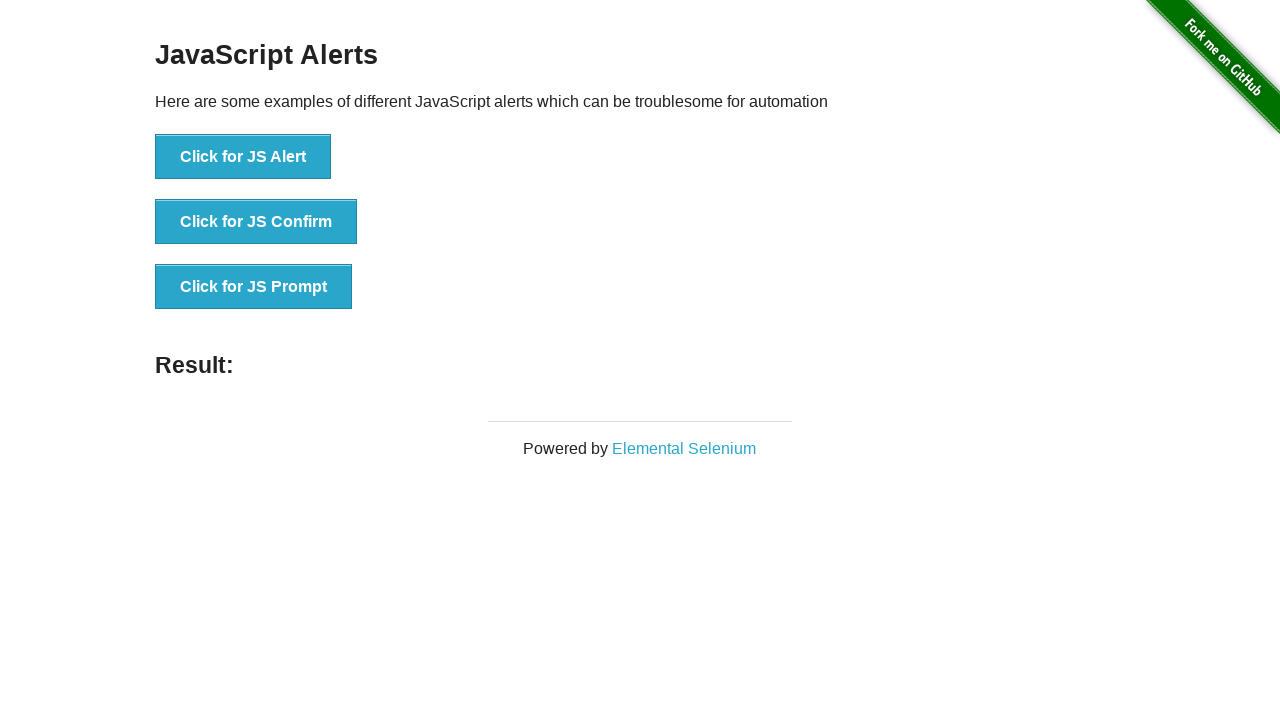

Clicked the JS Confirm button at (256, 222) on xpath=//button[text()='Click for JS Confirm']
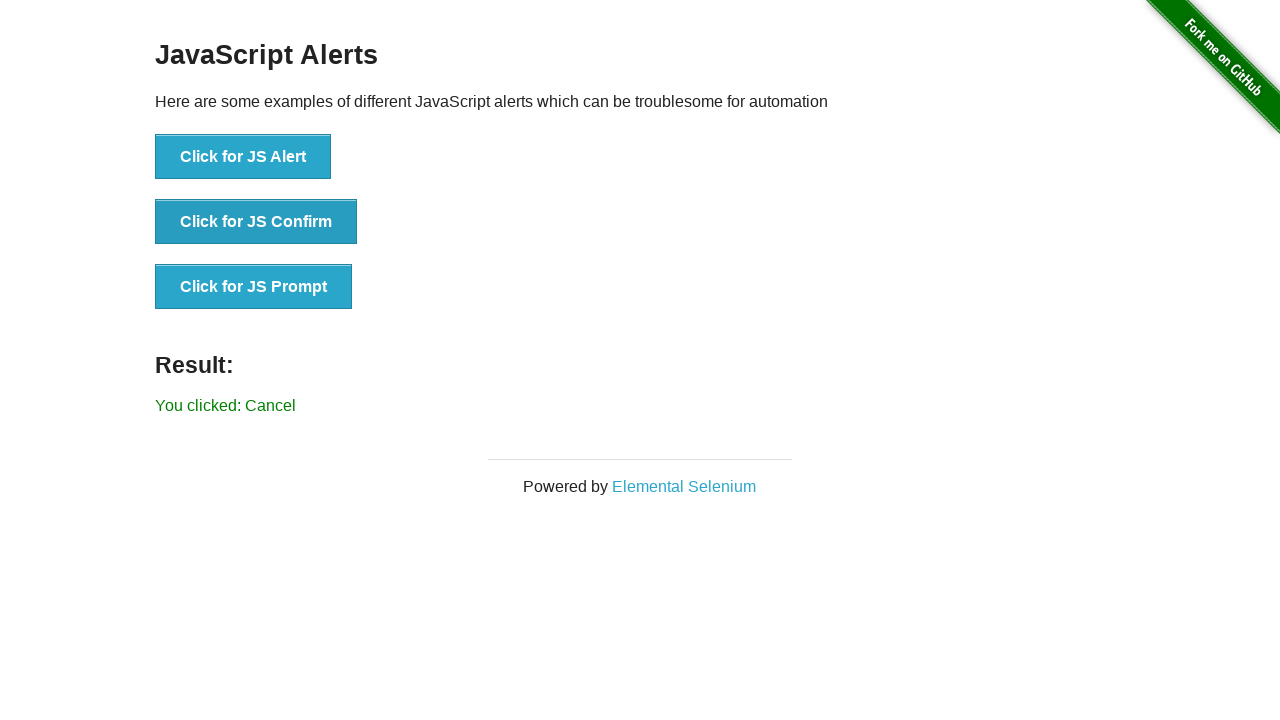

Result message element loaded
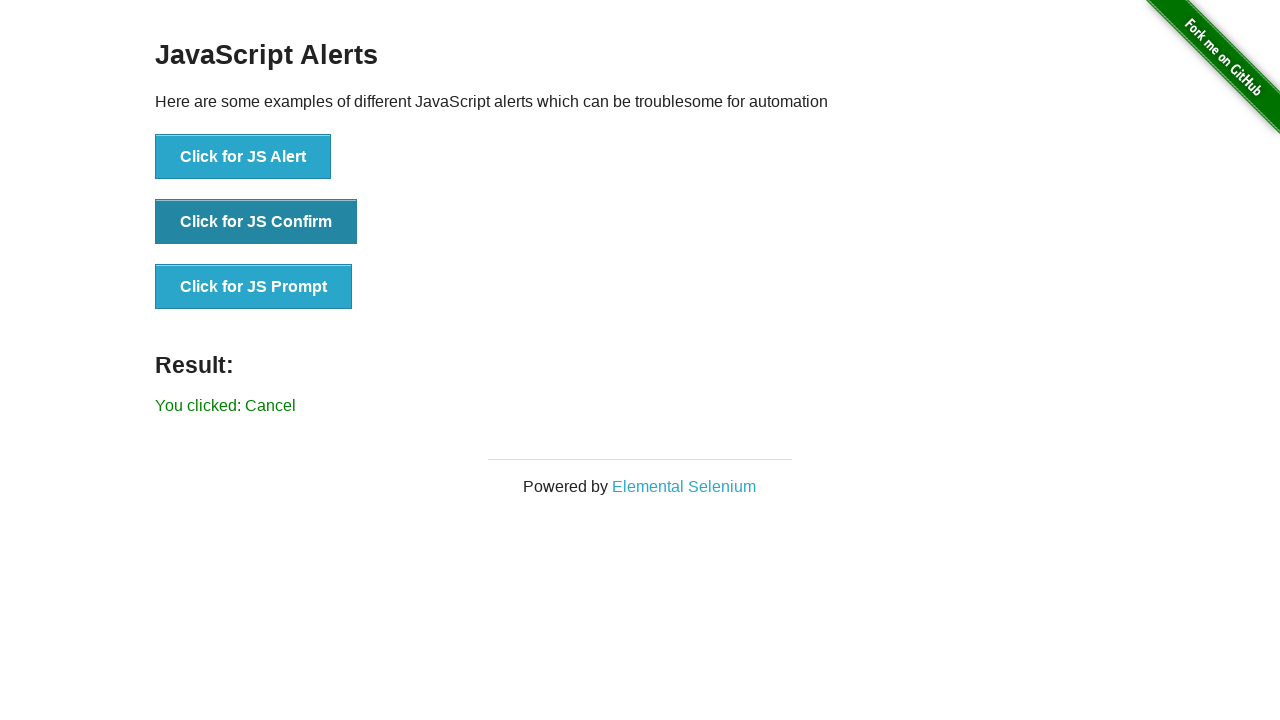

Retrieved result text from #result element
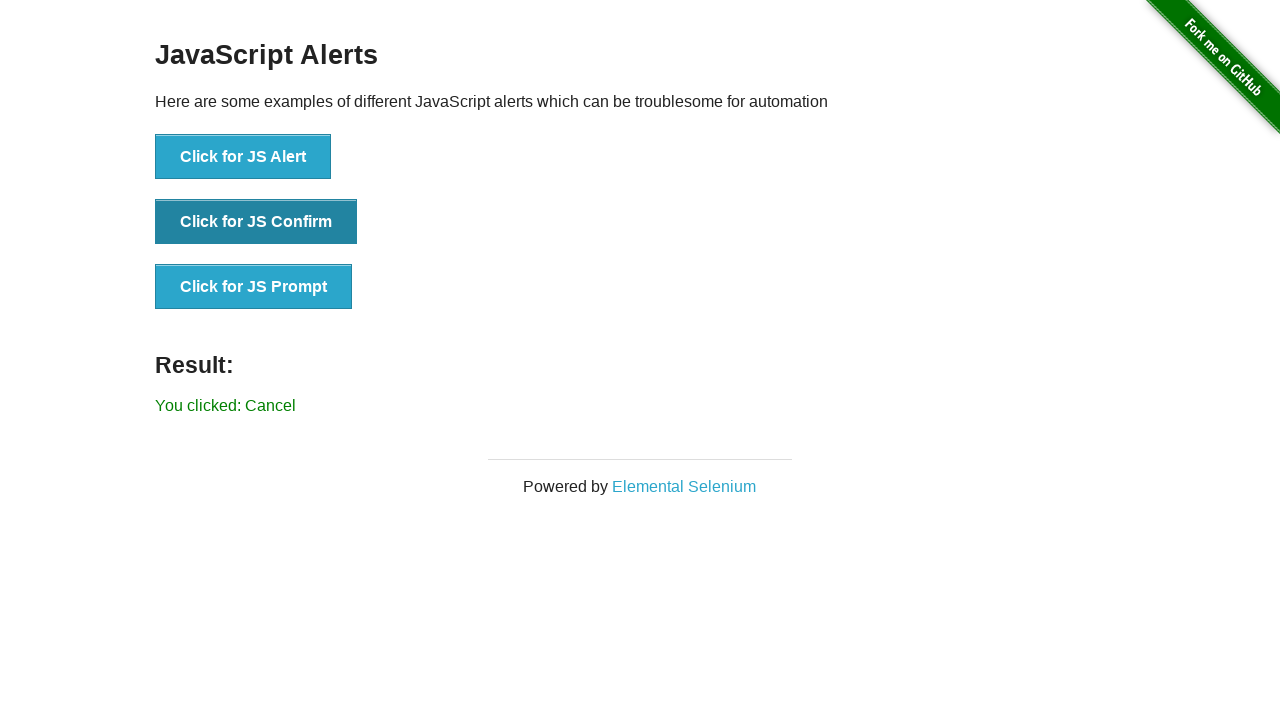

Verified that 'You clicked: Cancel' message is displayed
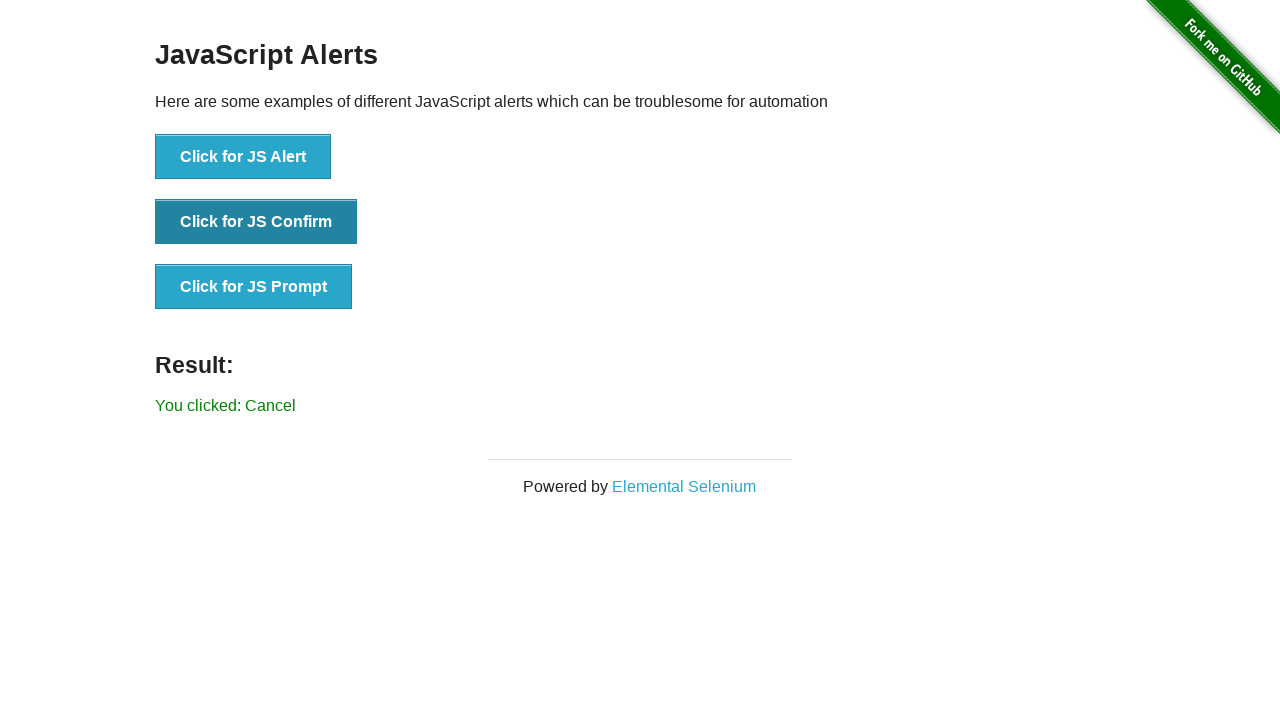

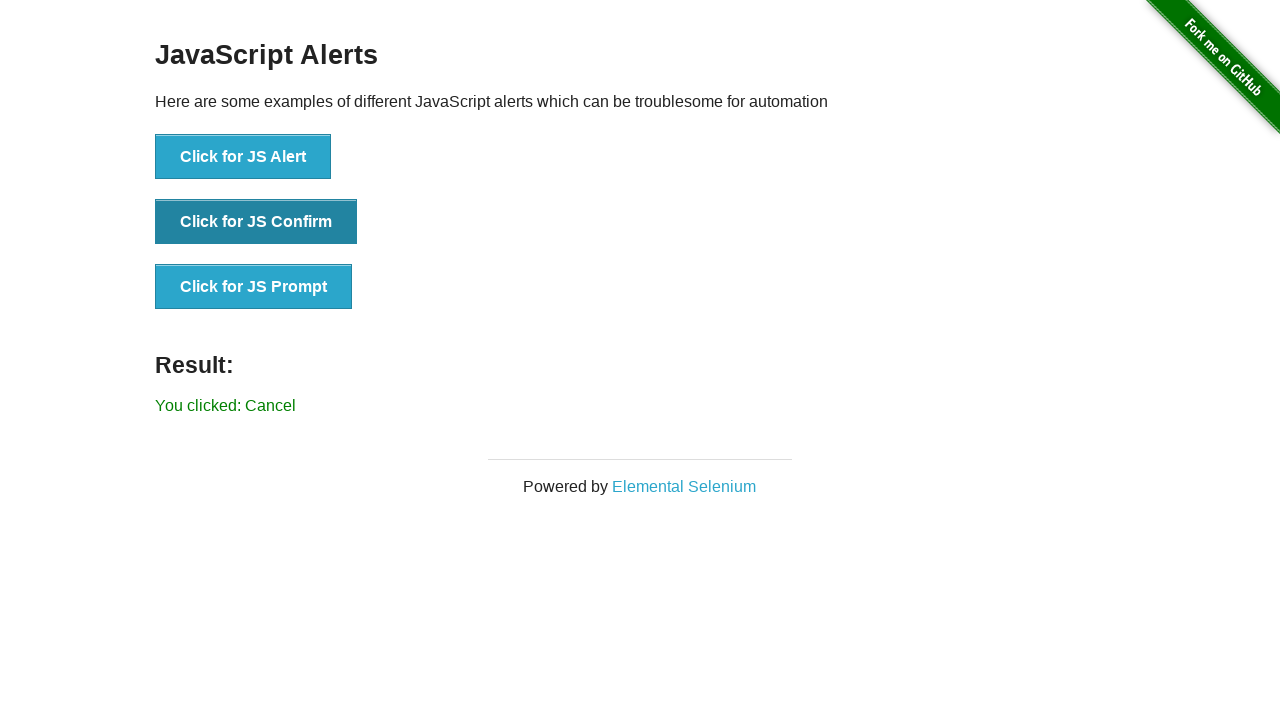